Tests drag and drop functionality and double-click action on a button

Starting URL: http://testautomationpractice.blogspot.com/

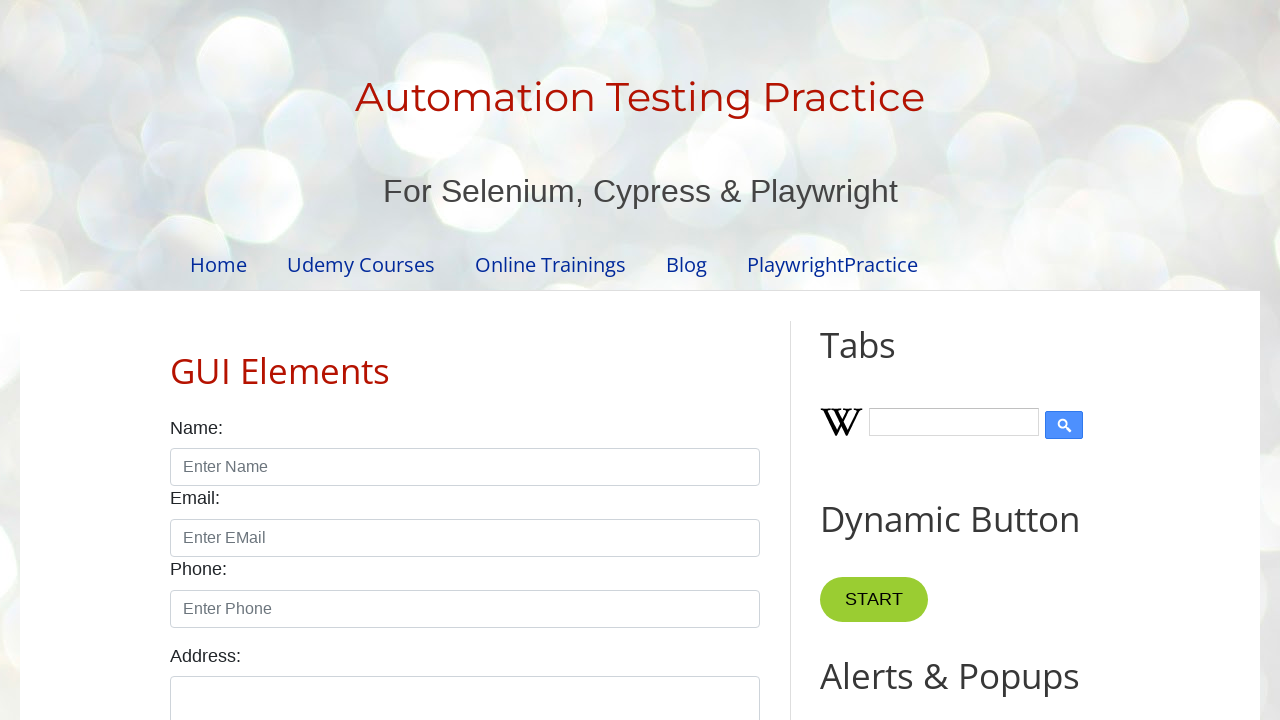

Located draggable element
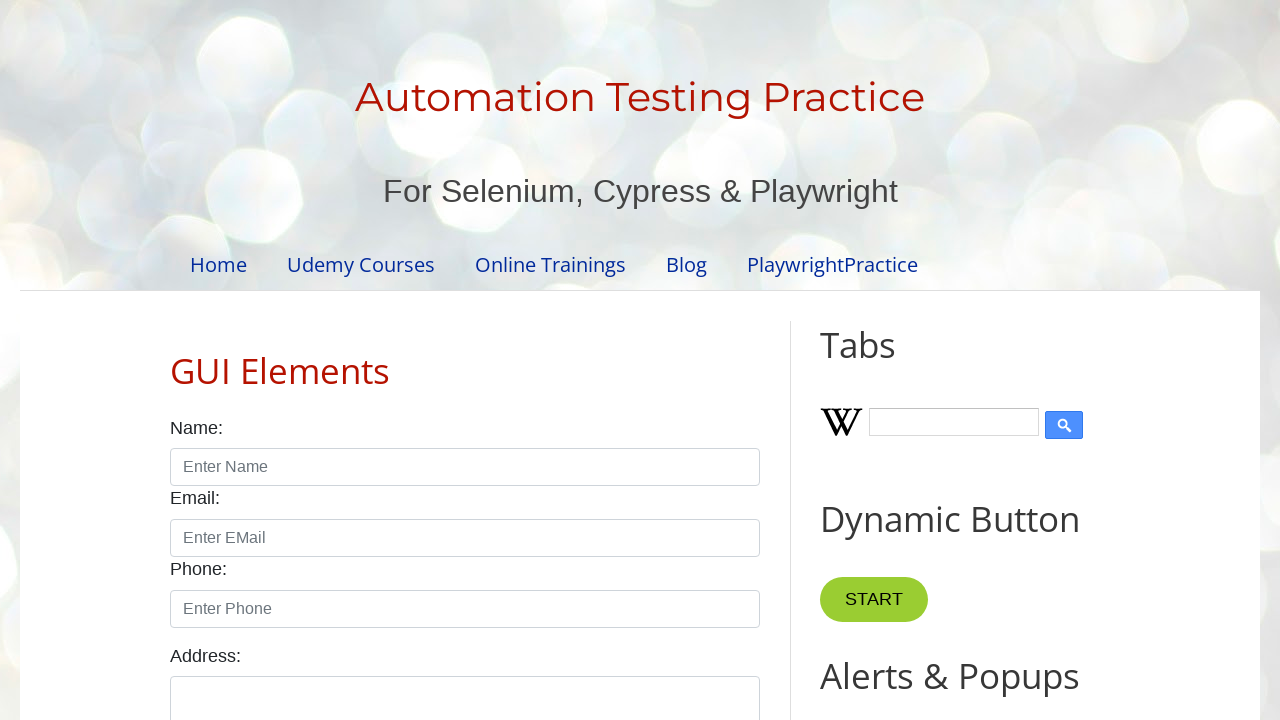

Located droppable element
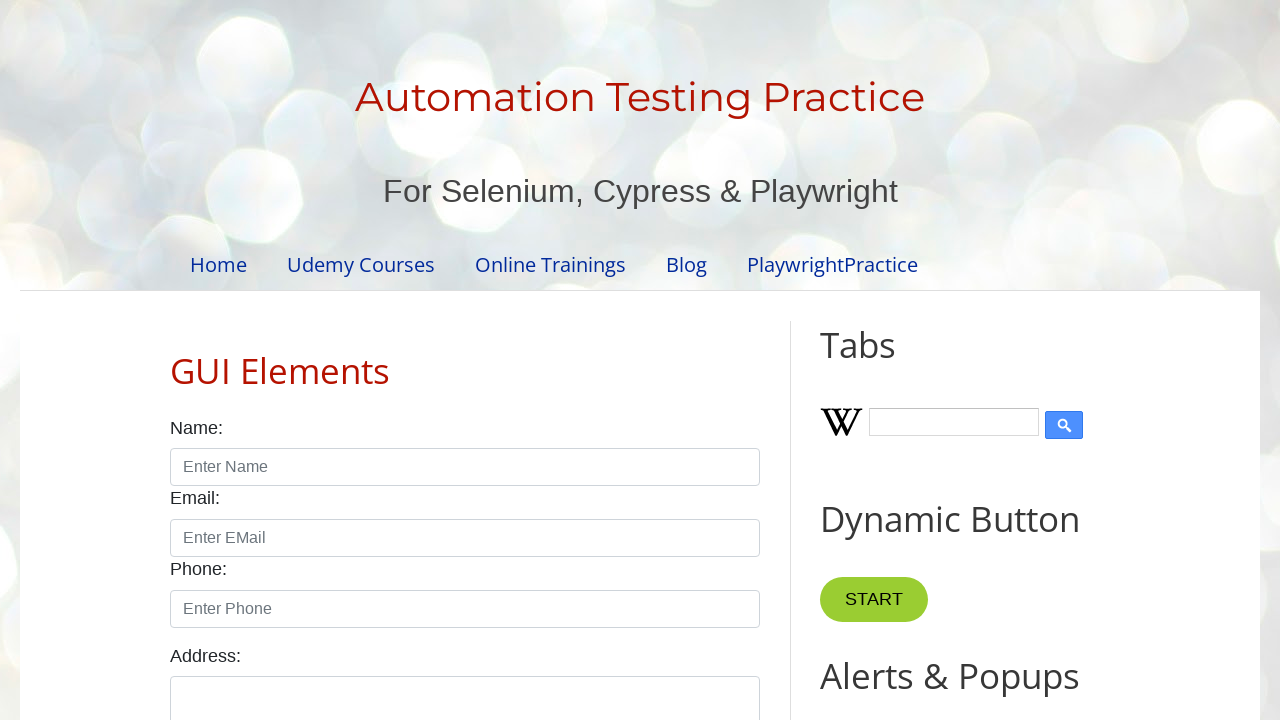

Dragged element to droppable target at (1015, 386)
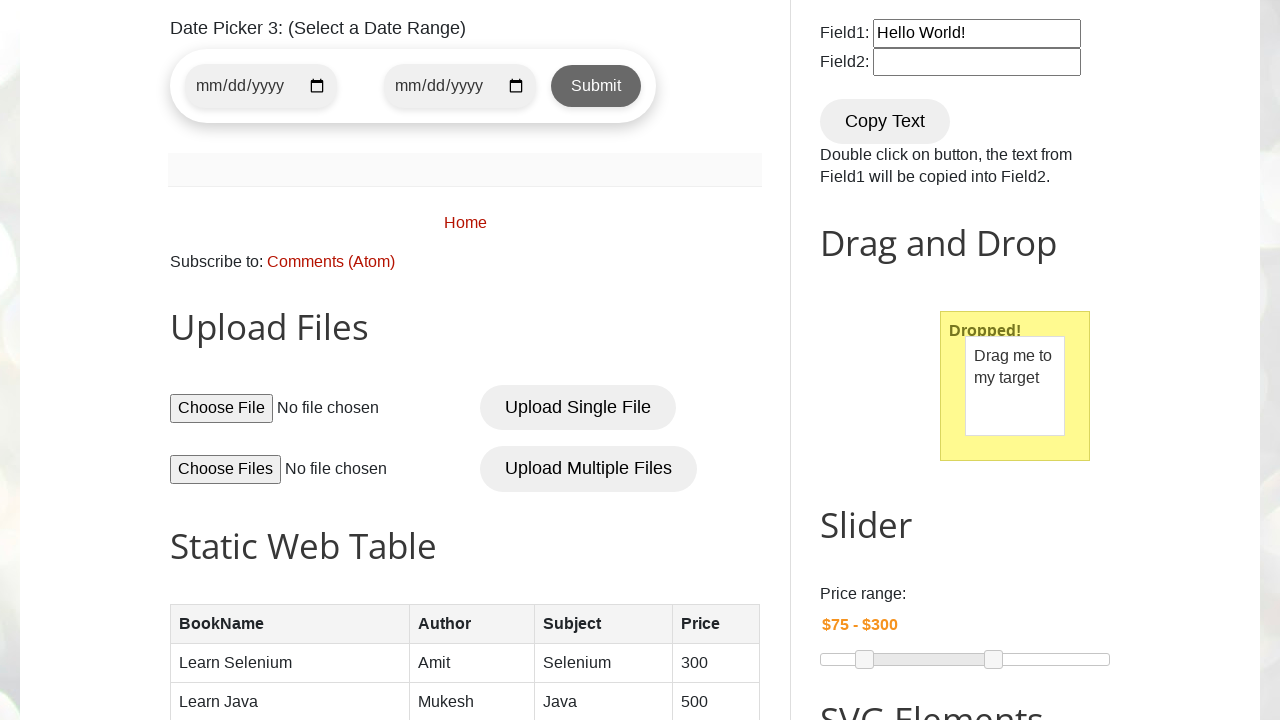

Double-clicked Copy Text button at (885, 121) on button:has-text('Copy Text')
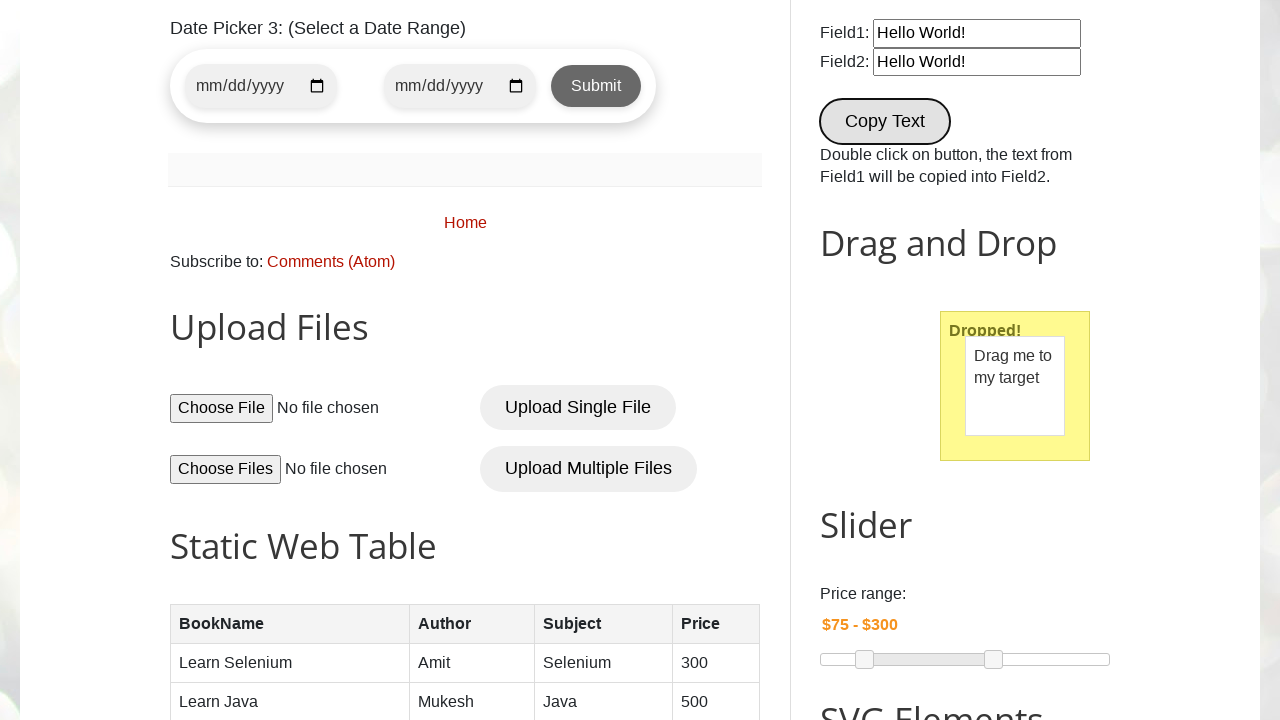

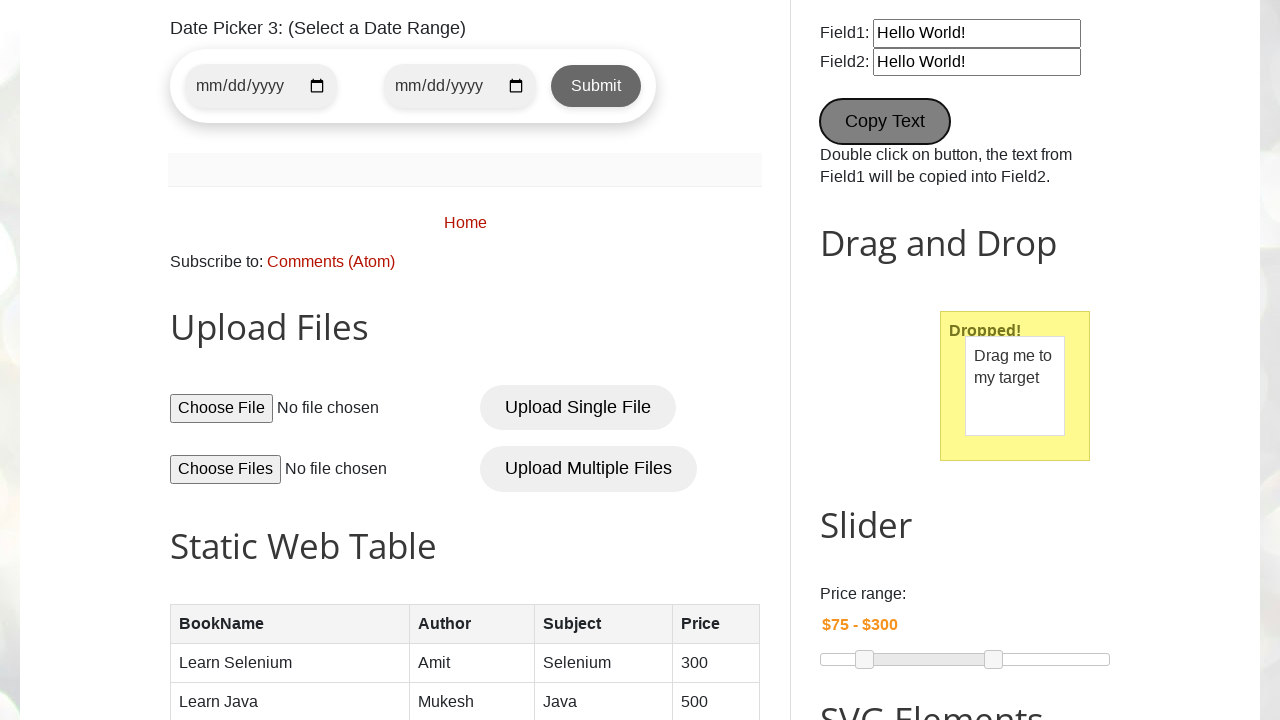